Tests checkbox functionality by navigating to a checkboxes page, finding all checkboxes, and verifying their checked/unchecked states using both attribute lookup and isSelected methods.

Starting URL: http://the-internet.herokuapp.com/checkboxes

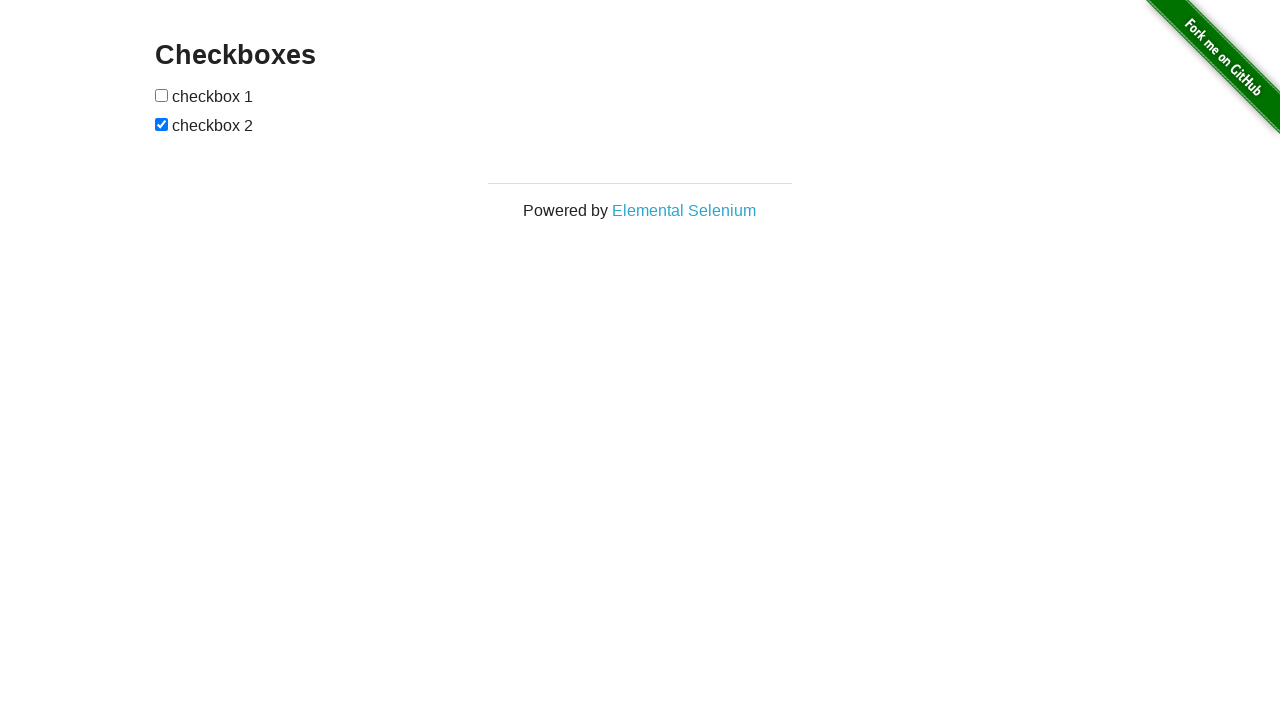

Navigated to checkboxes page
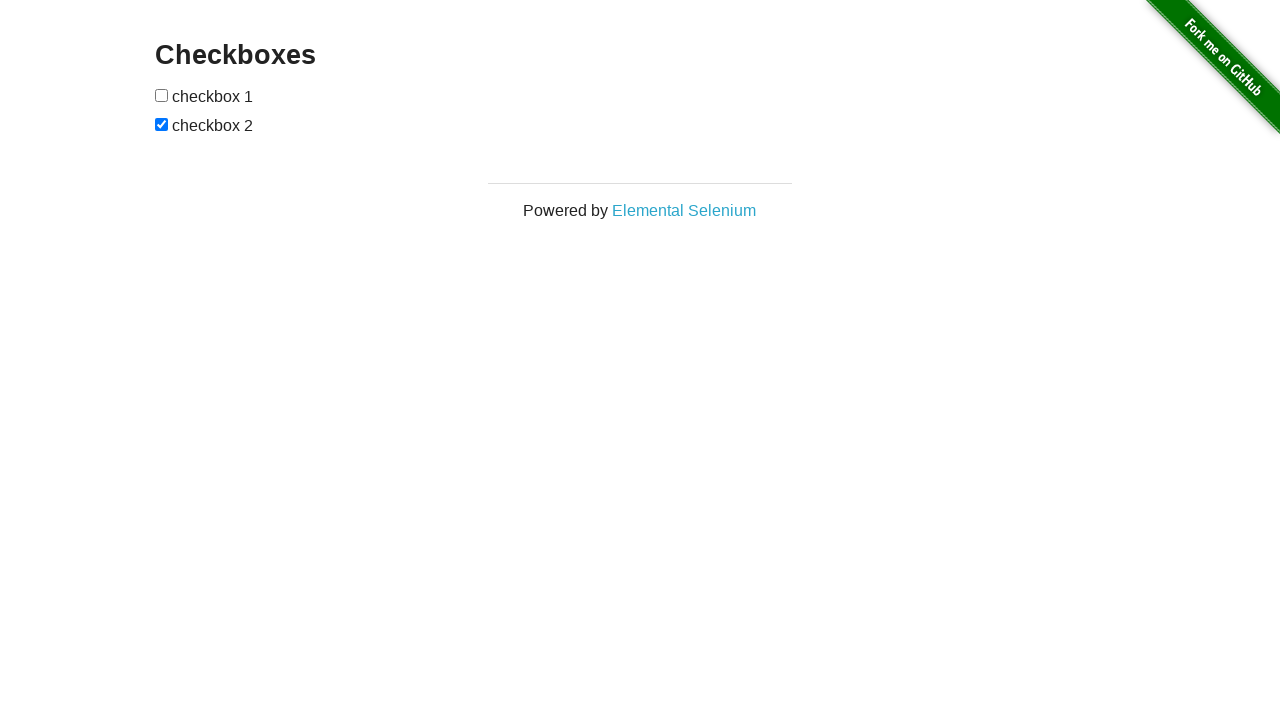

Located all checkboxes on the page
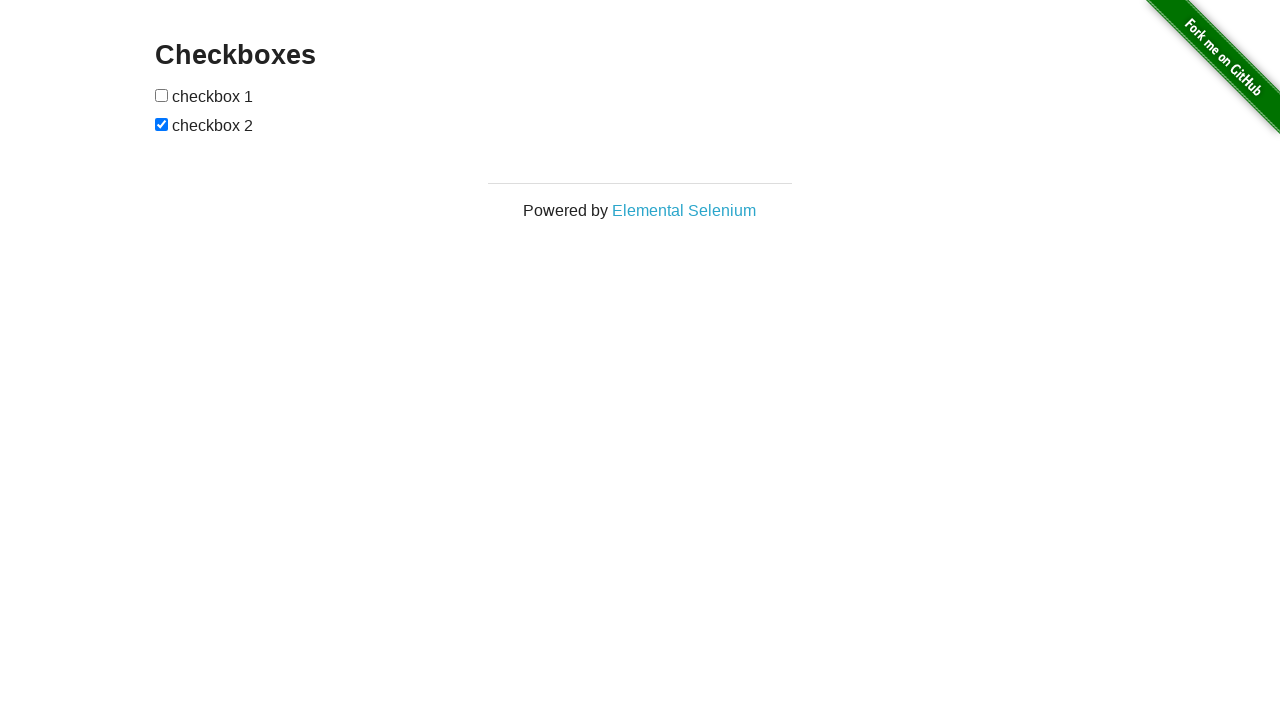

Waited for first checkbox to be visible
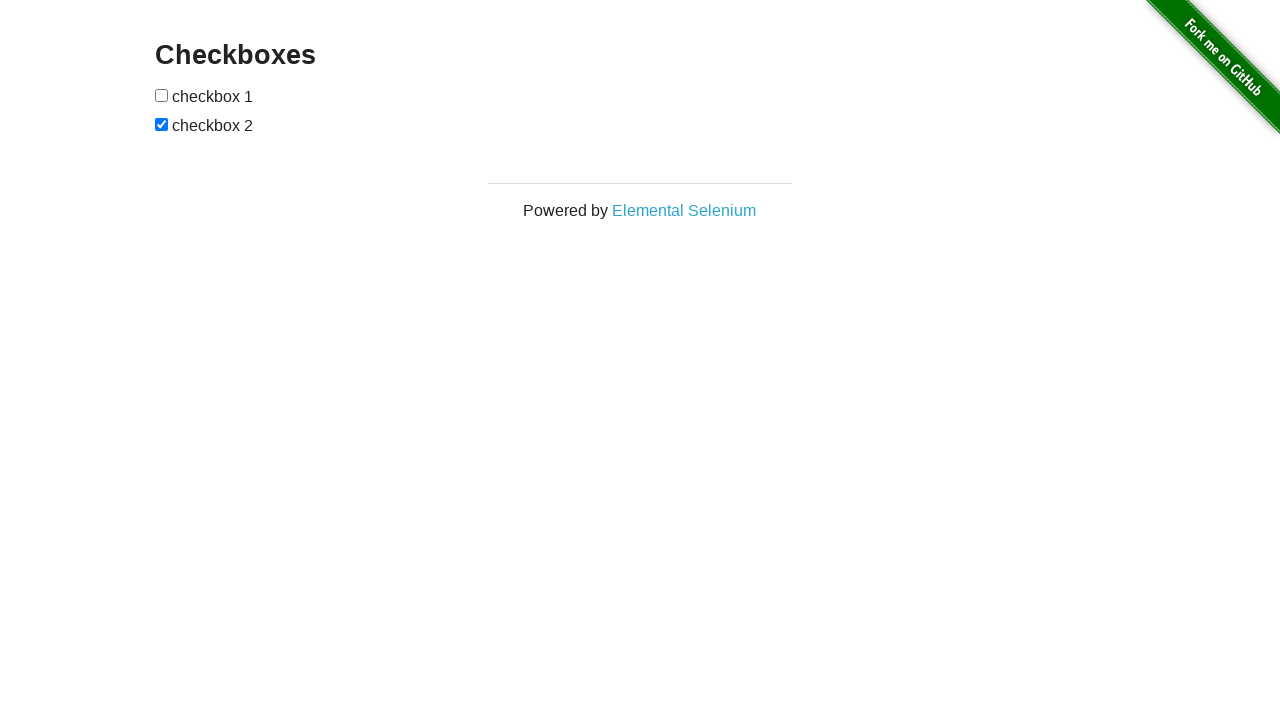

Found 2 checkboxes on the page
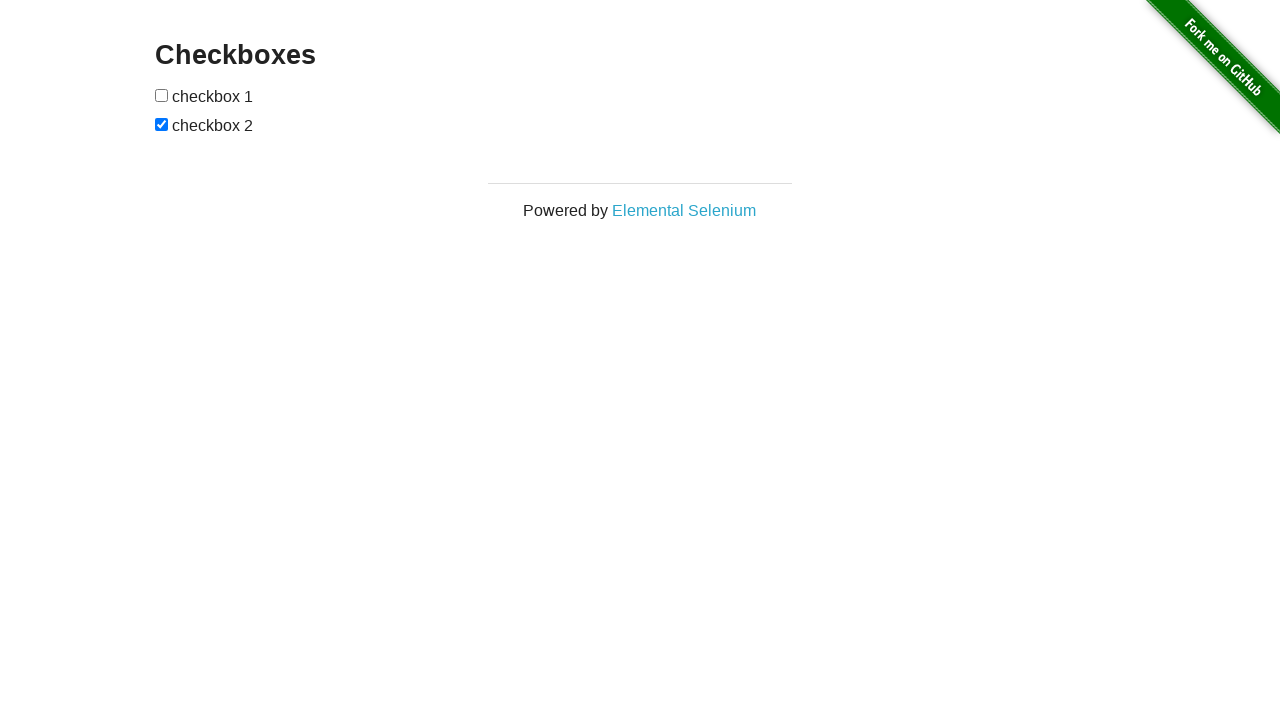

Selected the last checkbox
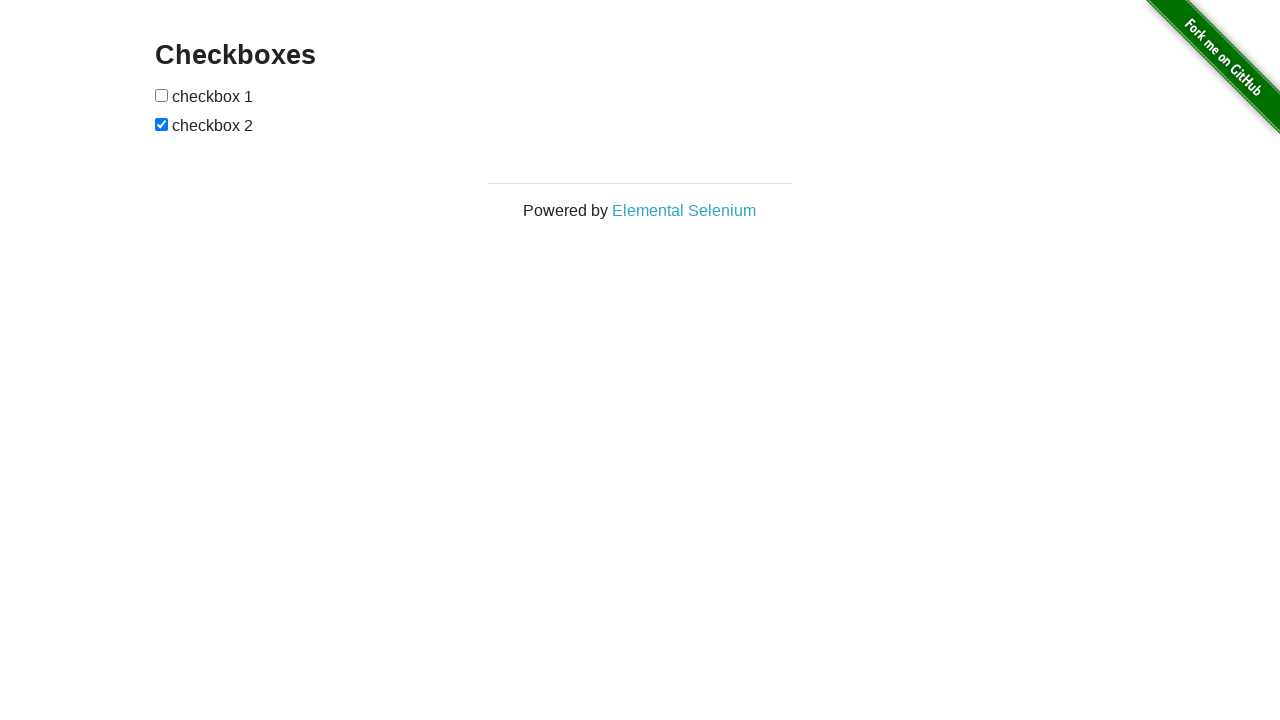

Verified last checkbox is checked on initial page load
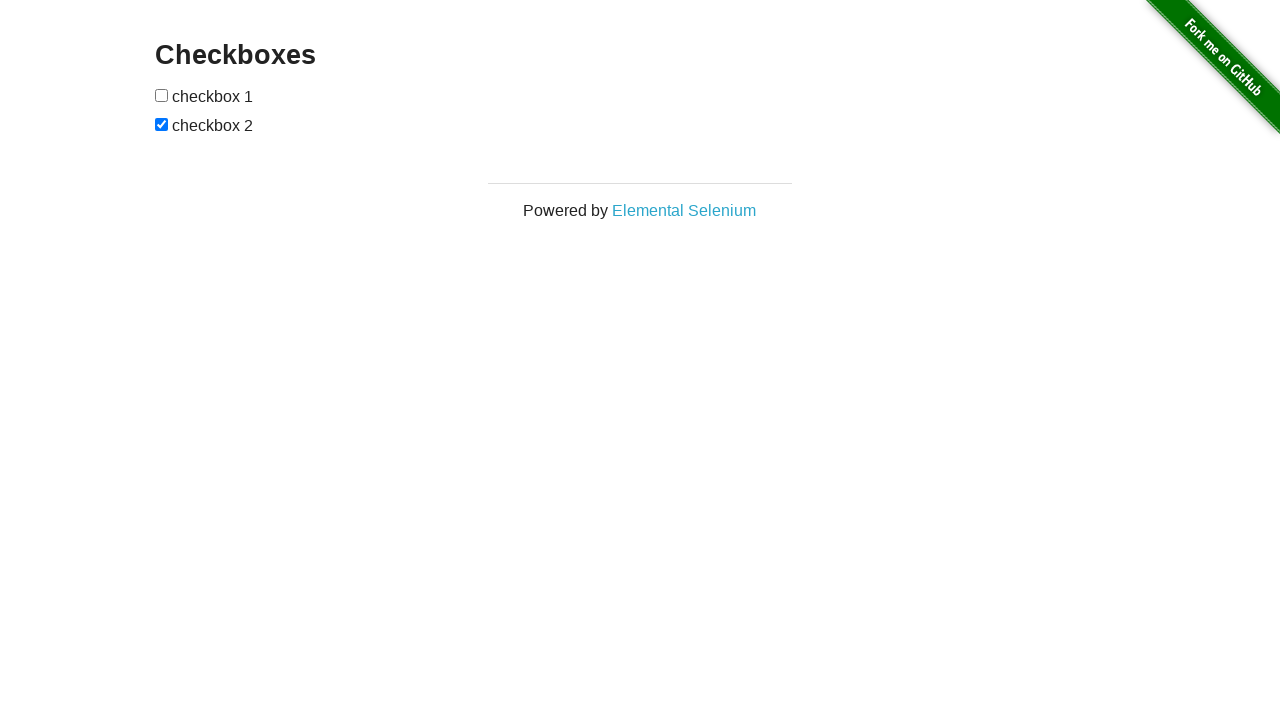

Selected the first checkbox
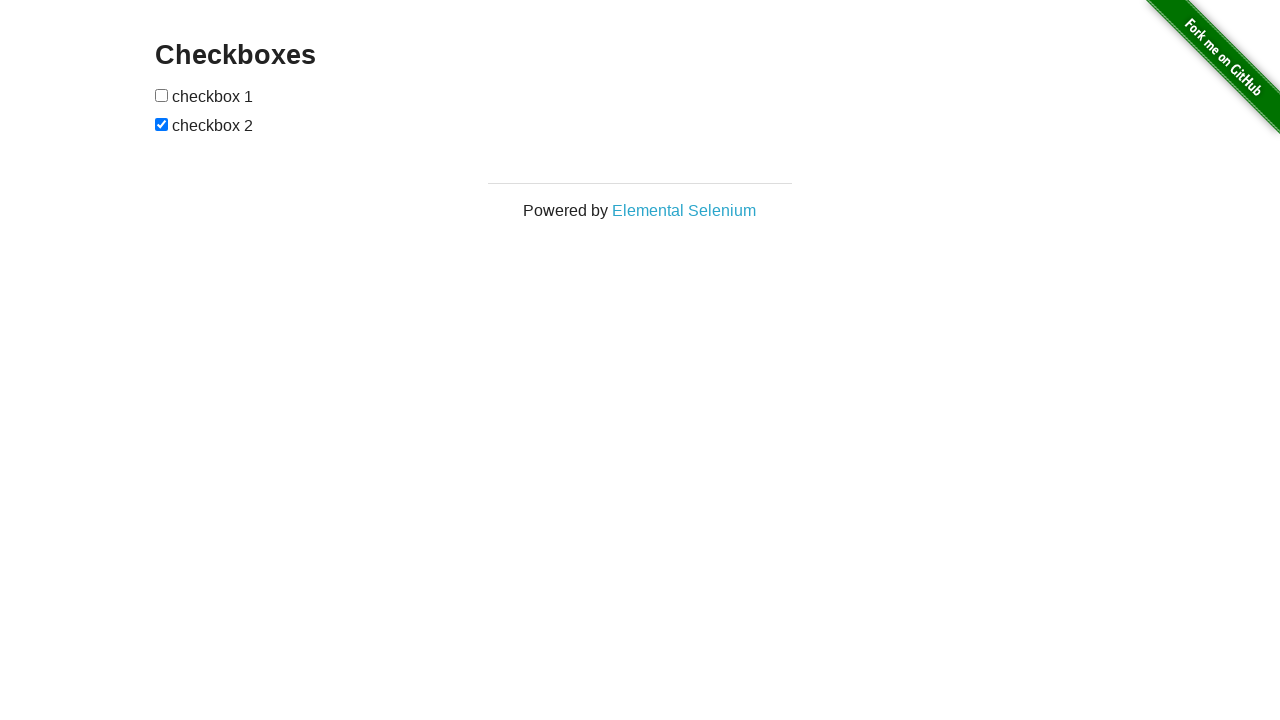

Verified first checkbox is not checked on initial page load
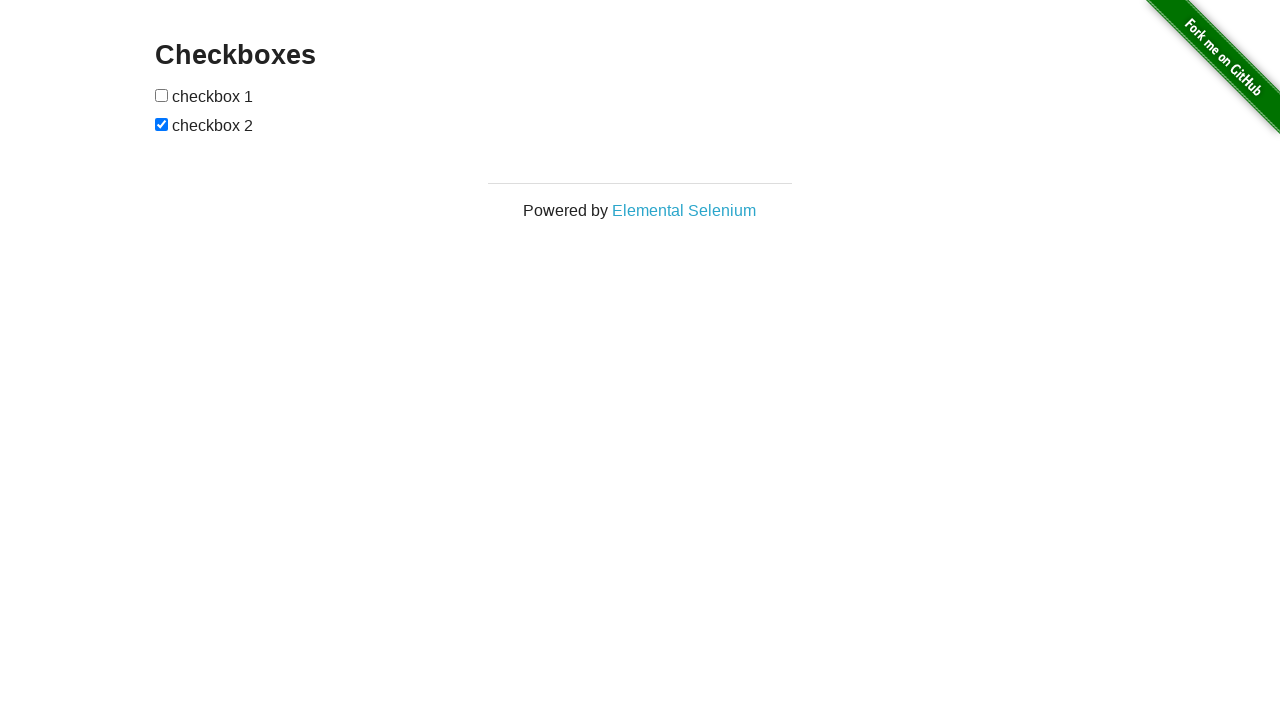

Clicked the first checkbox to check it at (162, 95) on input[type="checkbox"] >> nth=0
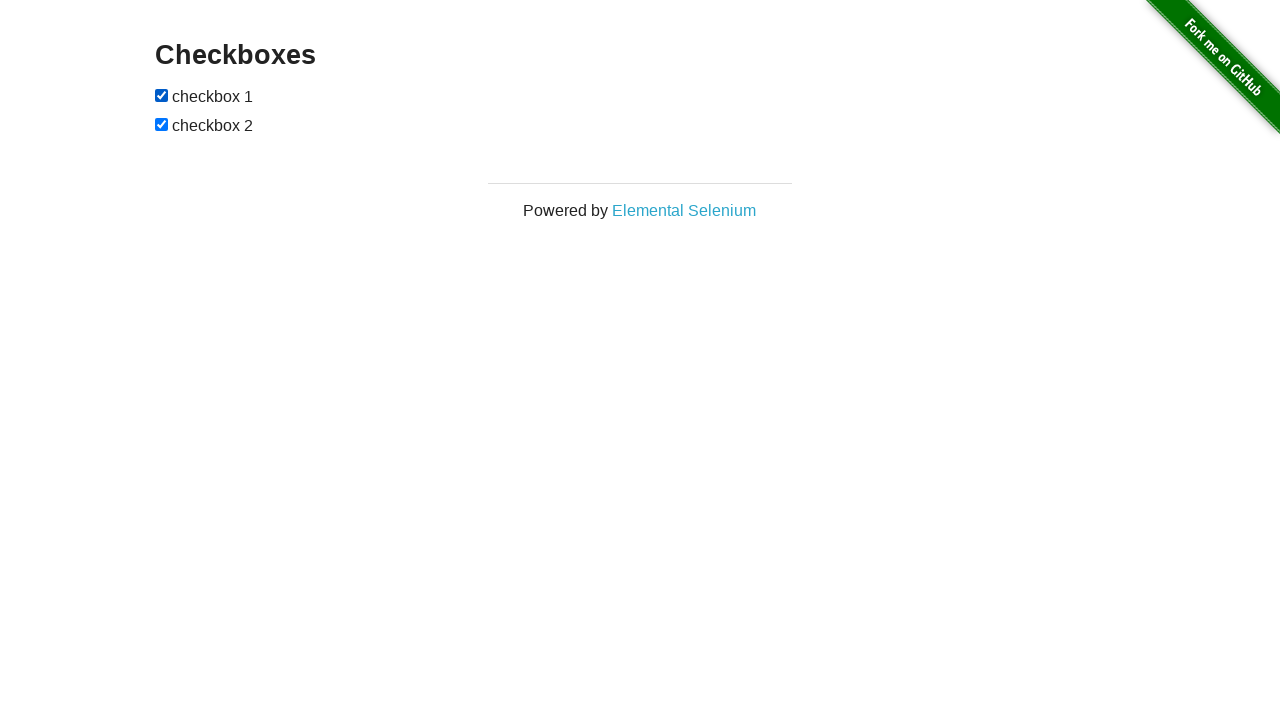

Verified first checkbox is now checked after clicking
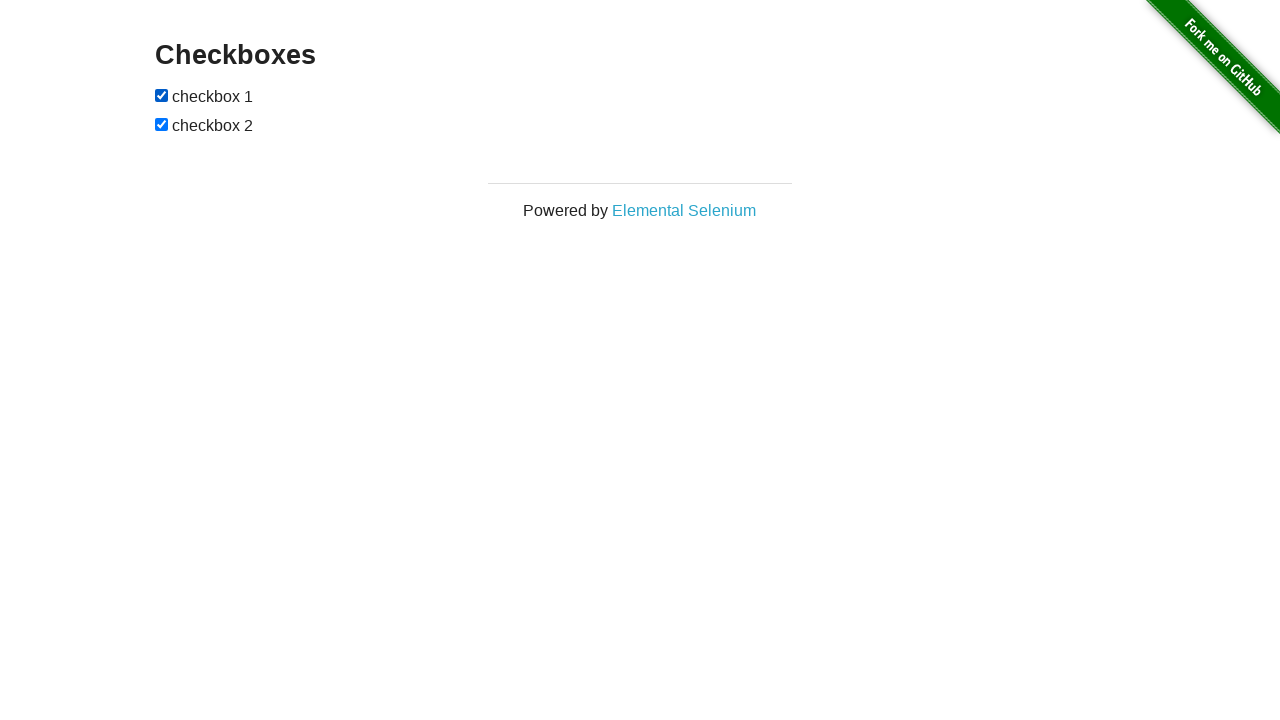

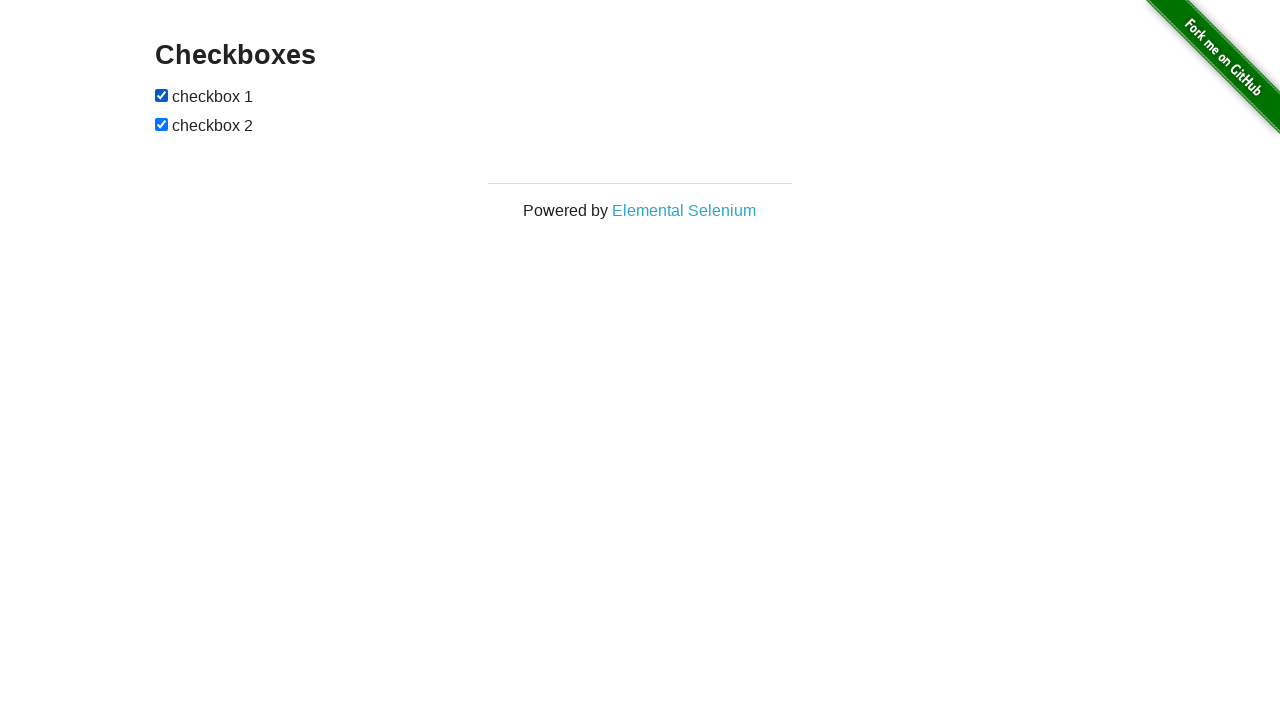